Demonstrates adding values to a search input field by appending text and numbers

Starting URL: https://v5.webdriver.io

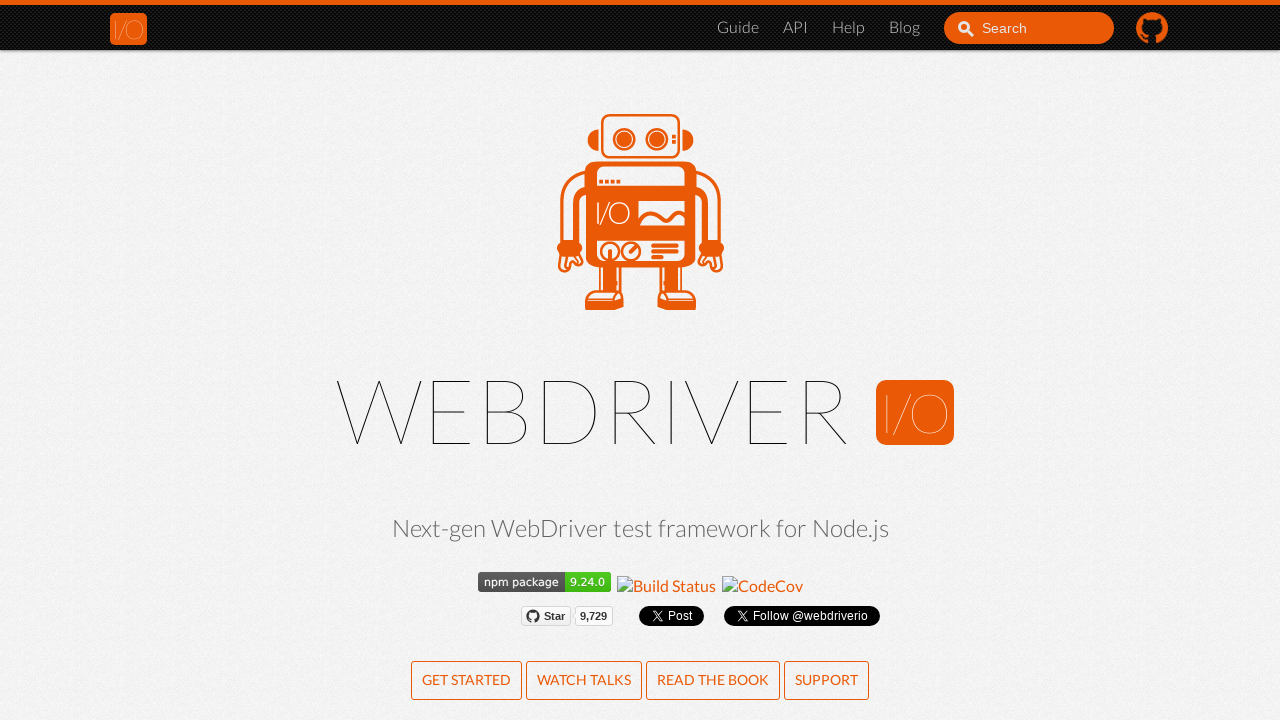

Filled search input with 'test' on #search_input_react
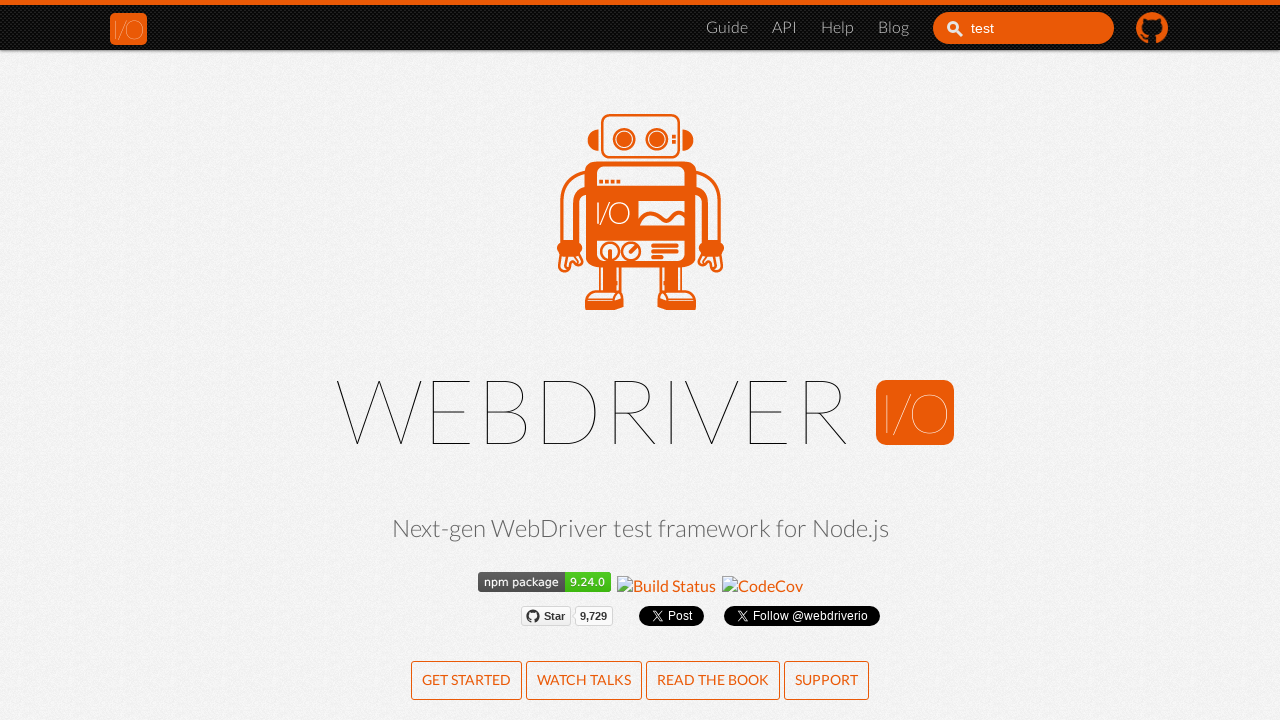

Located search input element
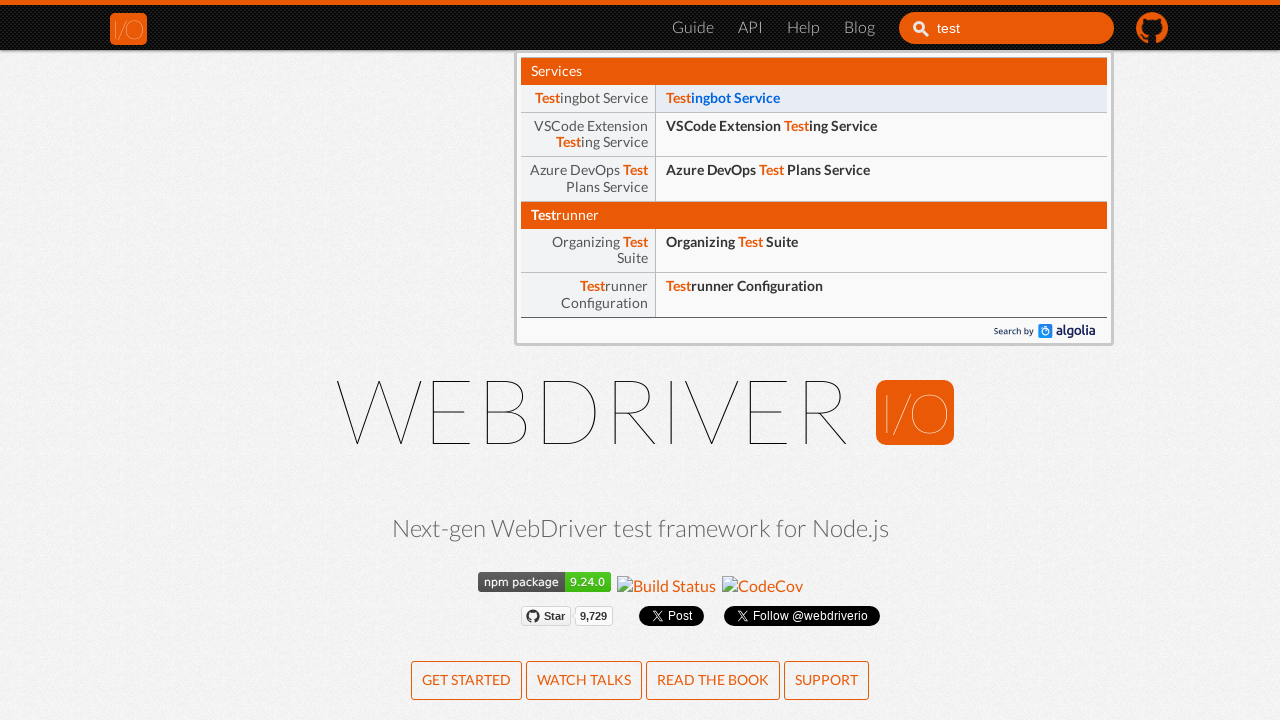

Retrieved current value from search input
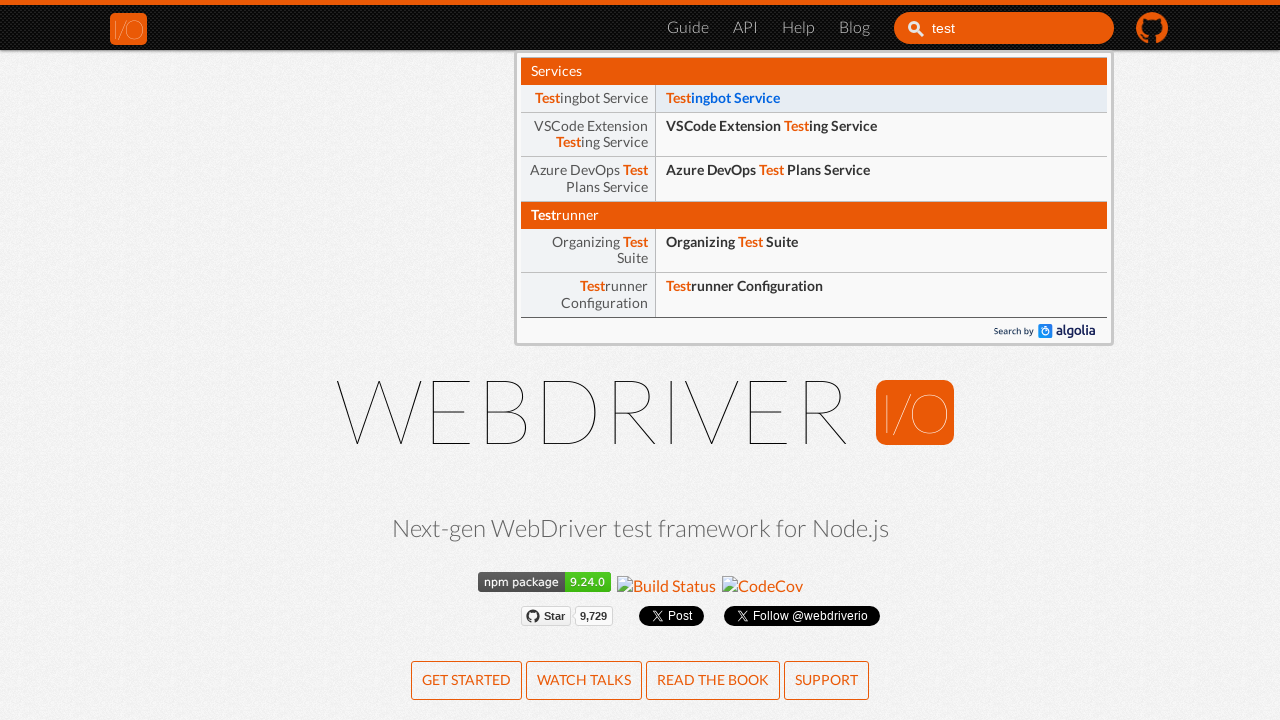

Appended '123' to search input, demonstrating addValue functionality on #search_input_react
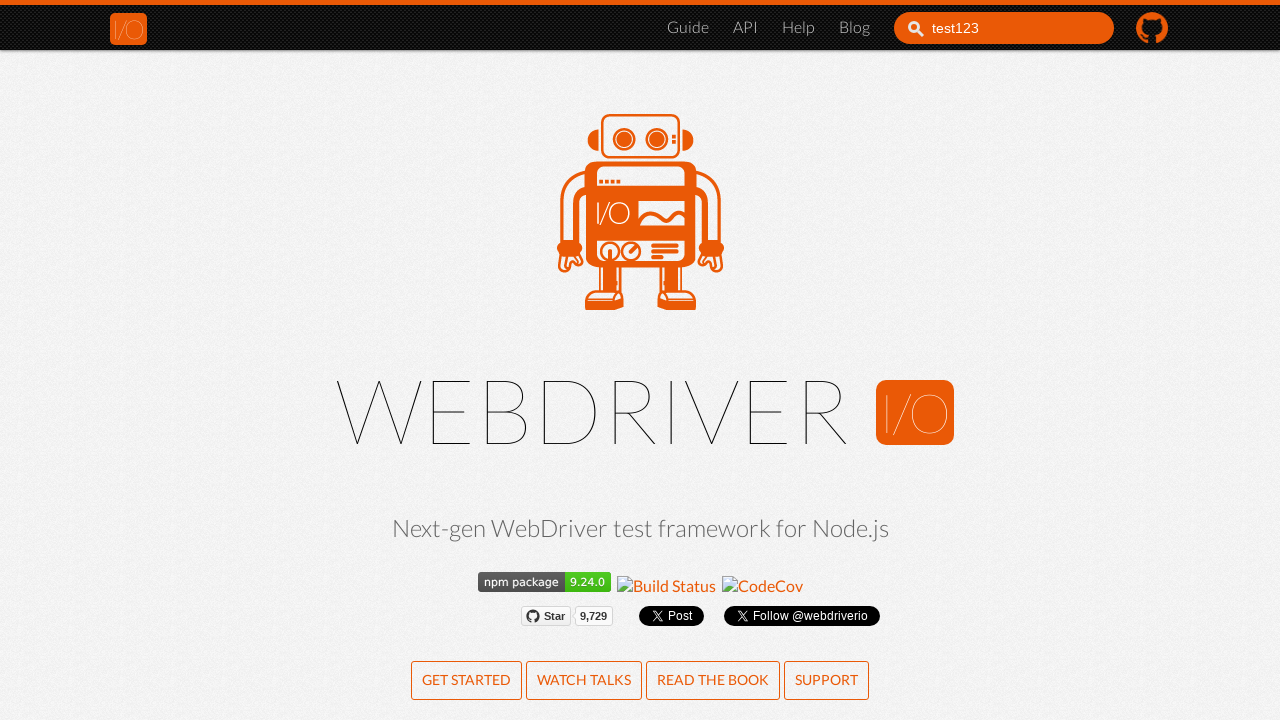

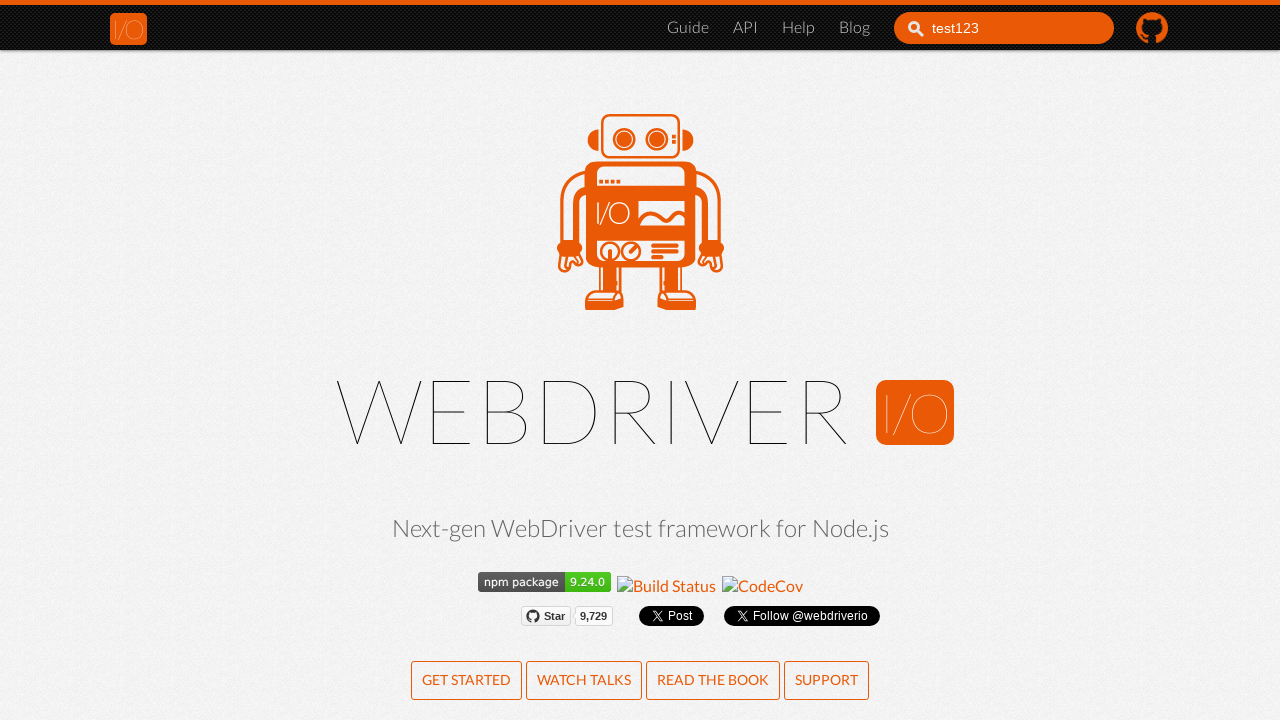